Tests accepting a JavaScript alert by clicking the first button, accepting the alert, and verifying the success message is displayed.

Starting URL: https://the-internet.herokuapp.com/javascript_alerts

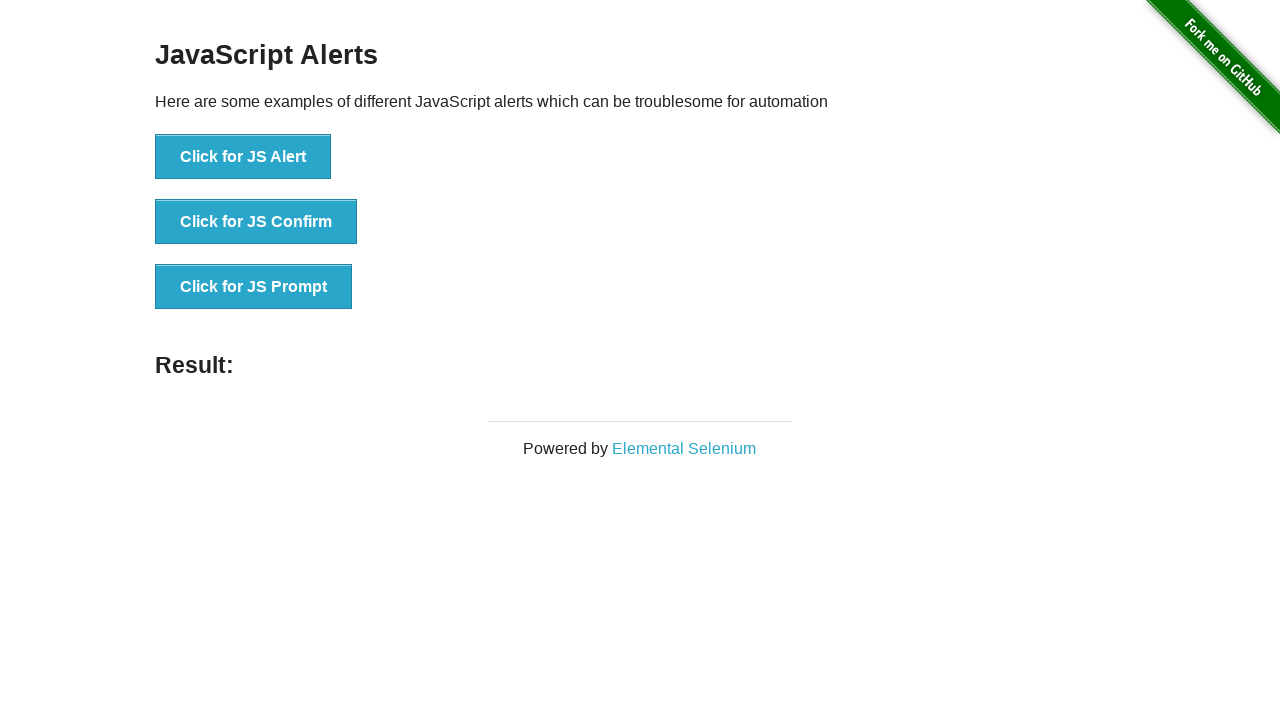

Clicked the 'Click for JS Alert' button at (243, 157) on xpath=//*[text()='Click for JS Alert']
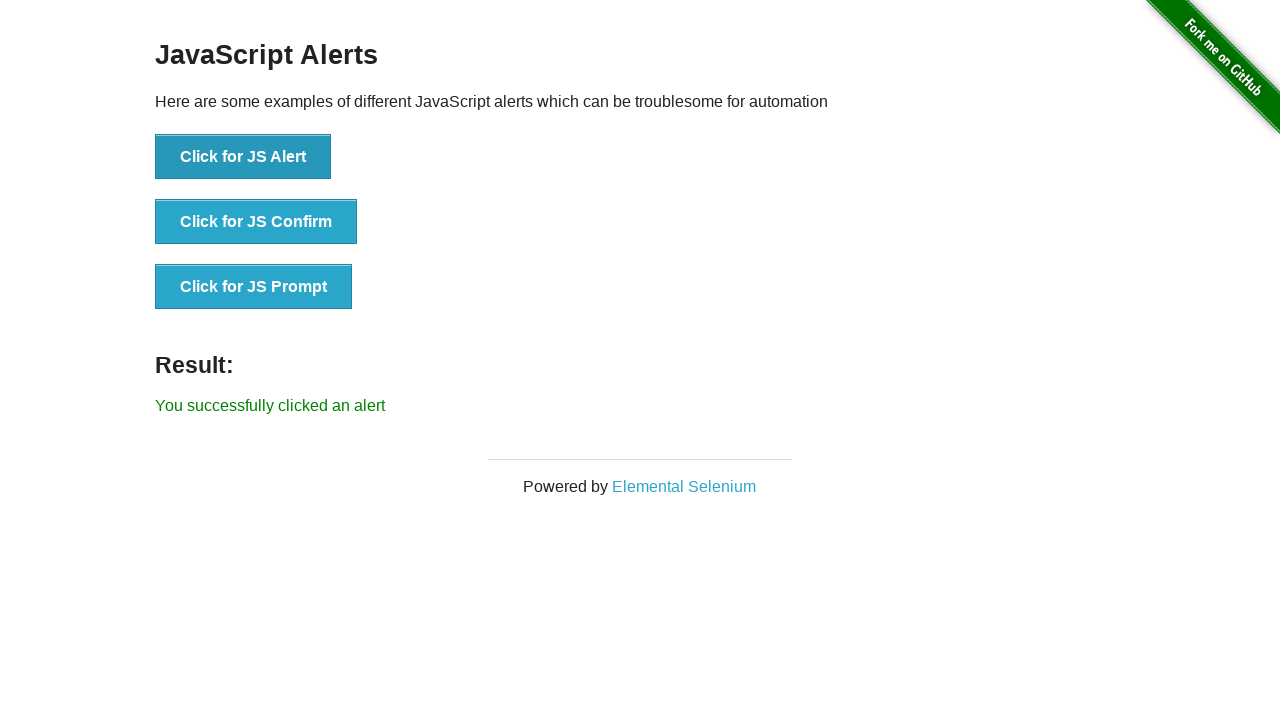

Set up dialog handler to accept the alert
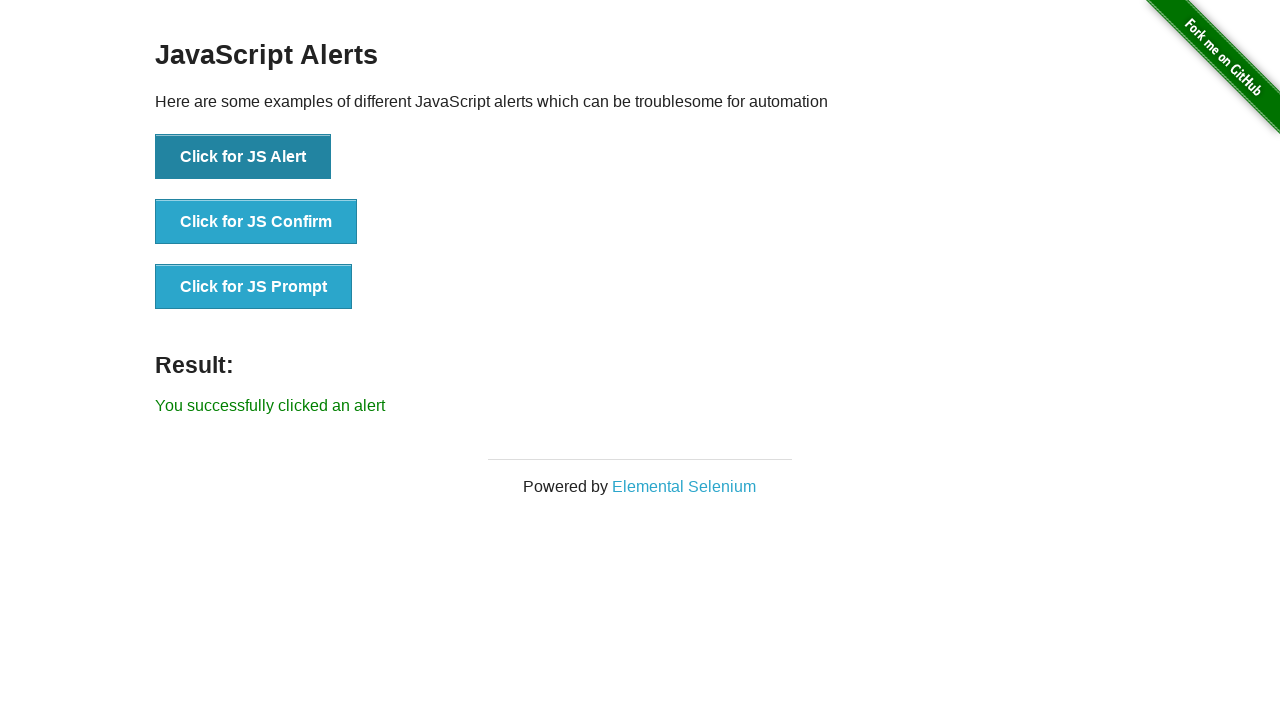

Verified the success message 'You successfully clicked an alert' is displayed
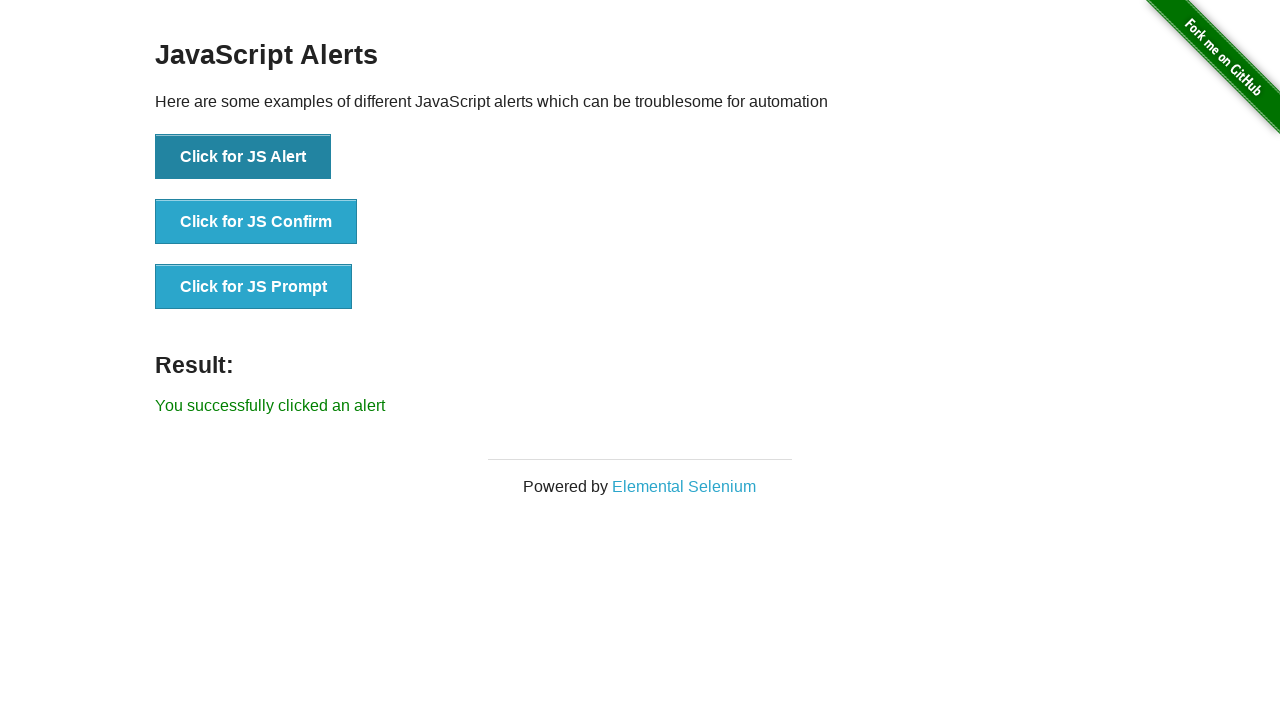

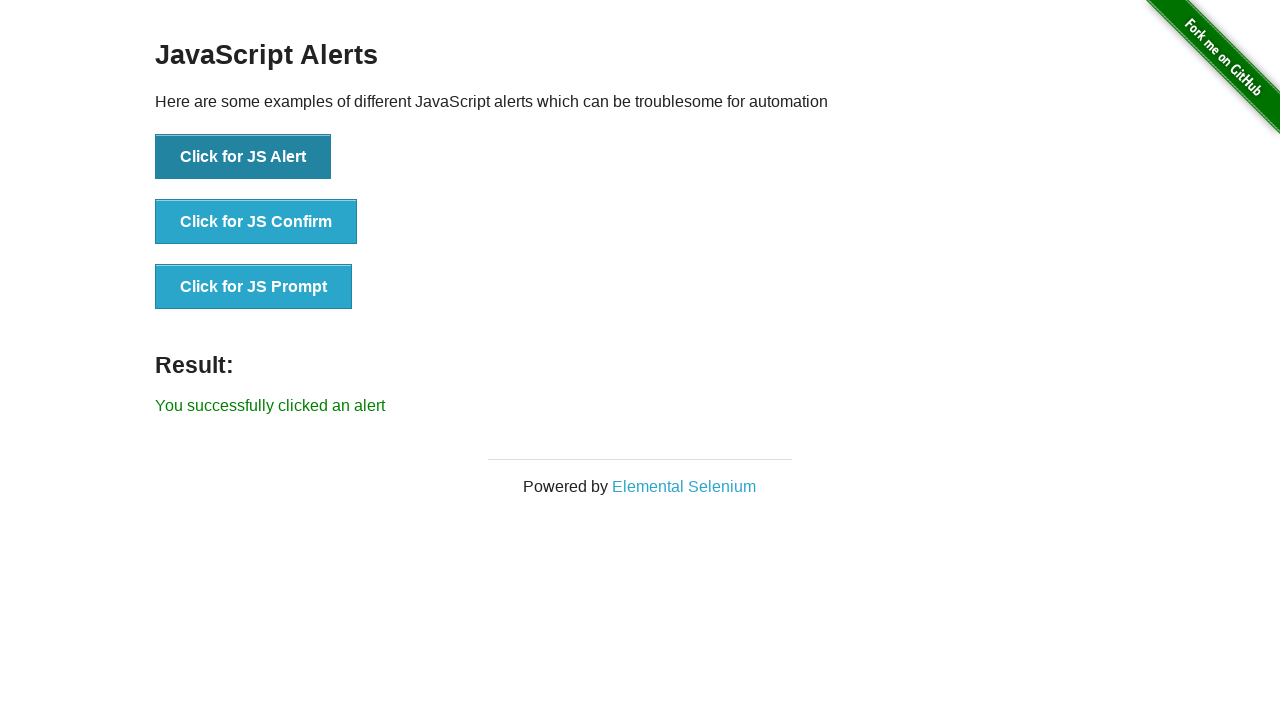